Tests entering text into an input field and verifying the value

Starting URL: http://knockoutjs.com/examples/controlTypes.html

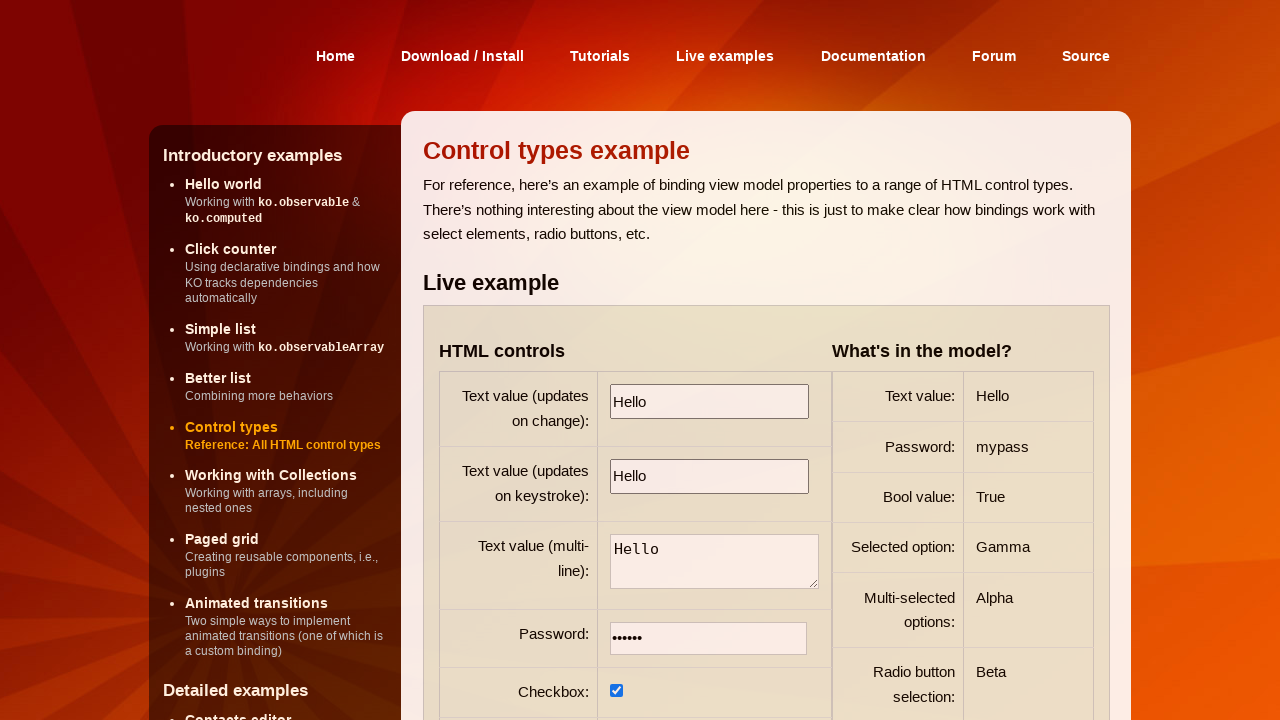

Filled first input field with 'Test' on input >> nth=0
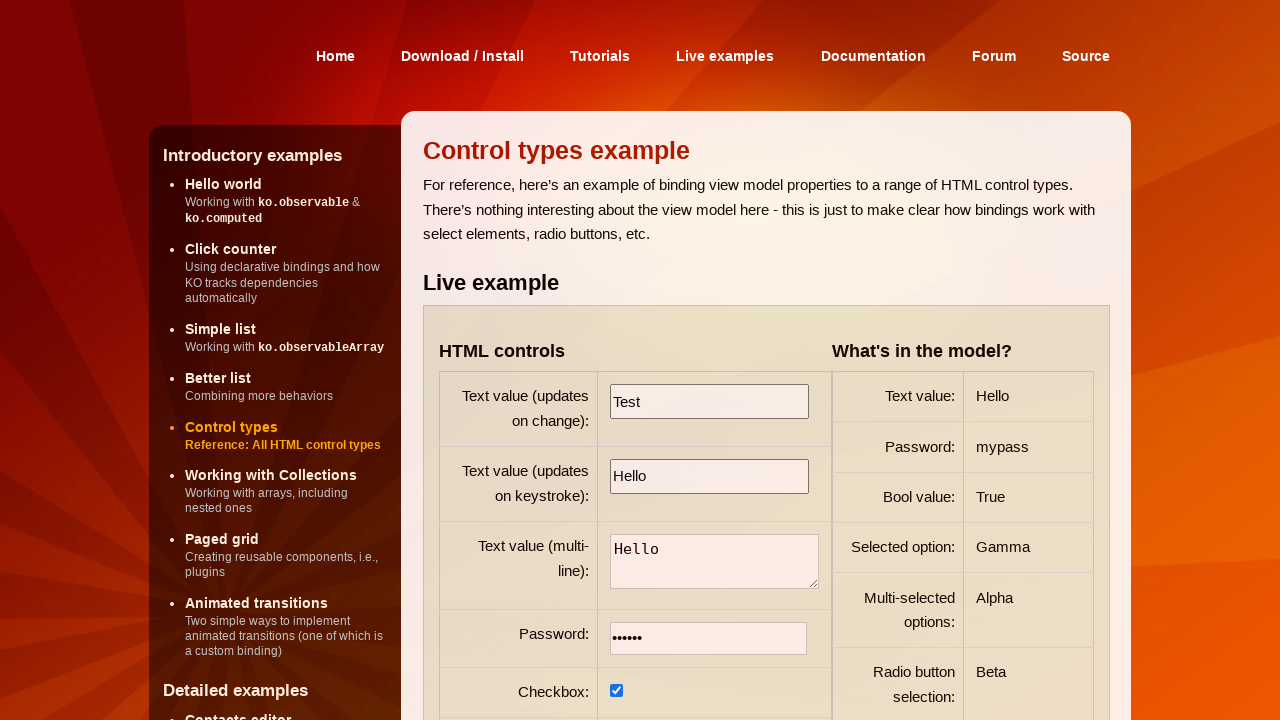

Confirmed first input field is present
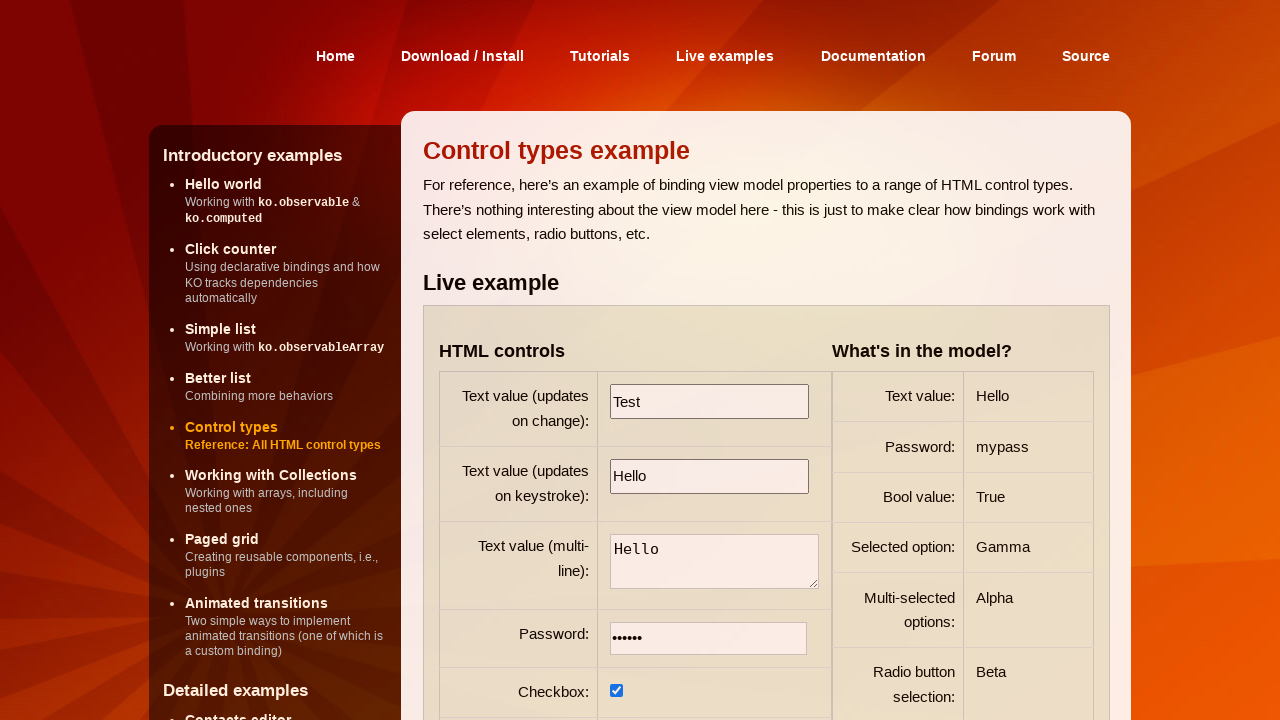

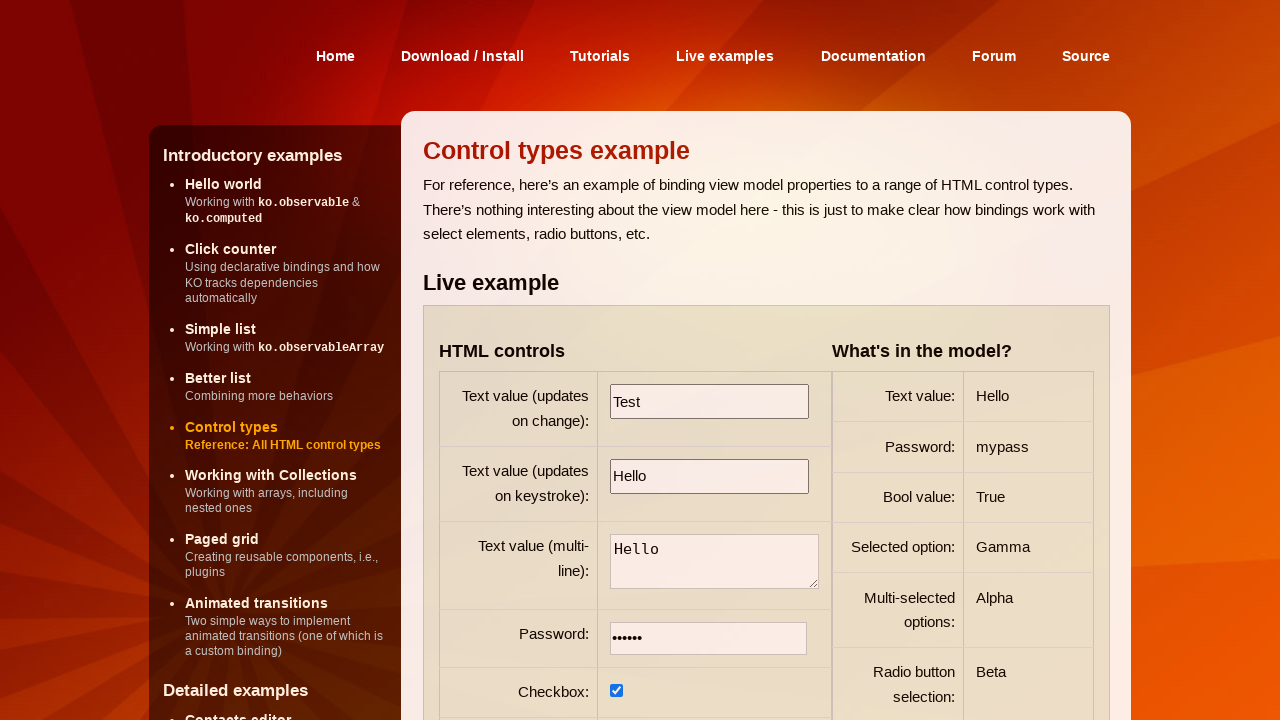